Navigates to the zlti.com homepage and verifies that anchor links are present on the page.

Starting URL: http://www.zlti.com

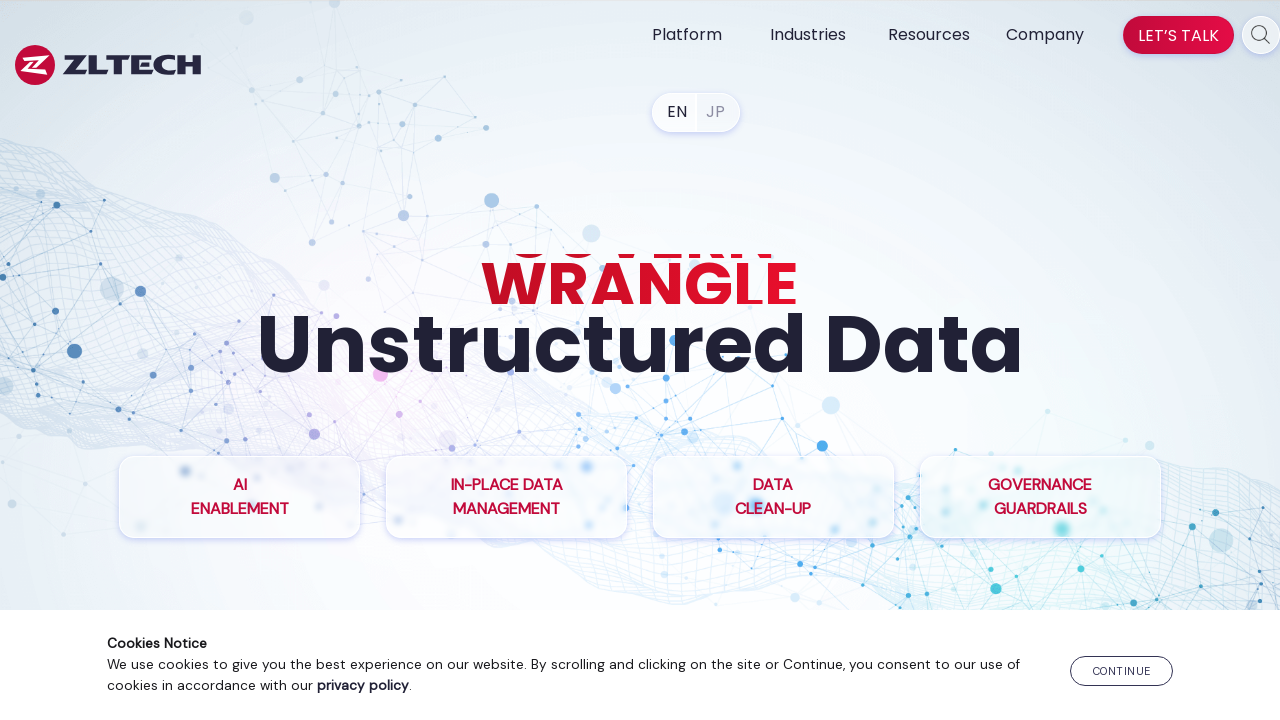

Waited for anchor links to load on zlti.com homepage
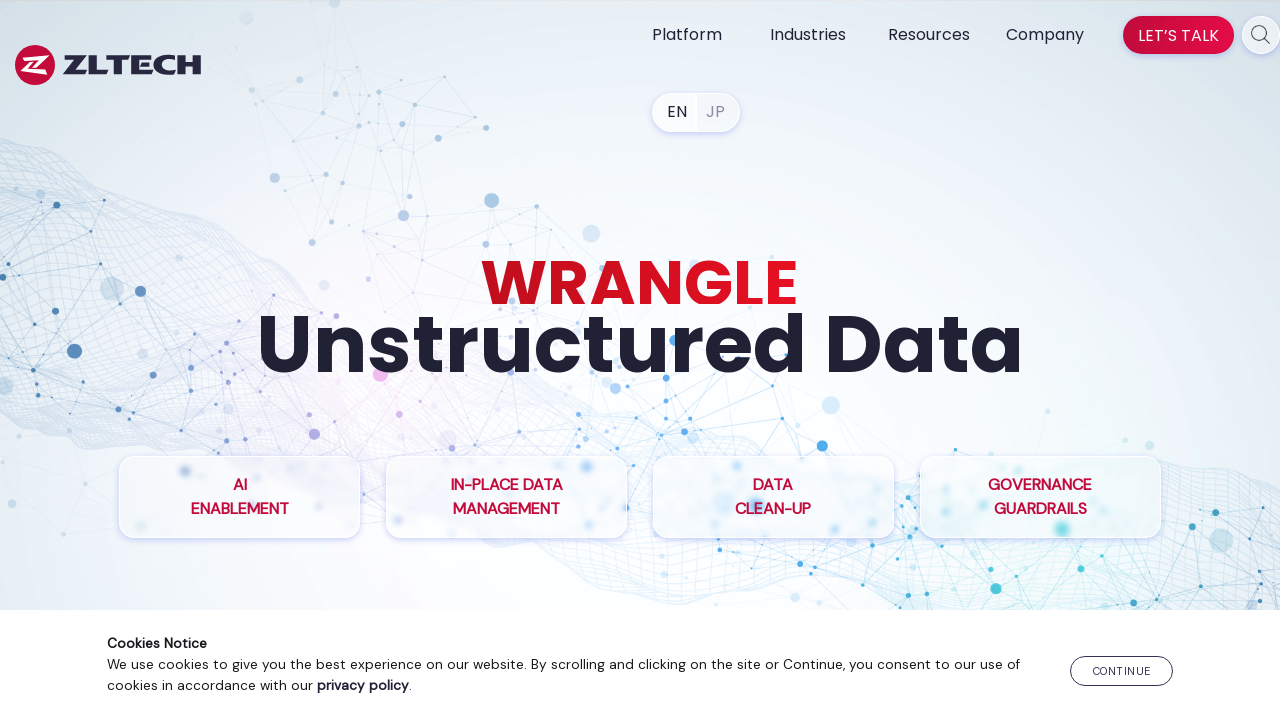

Located all anchor links on the page
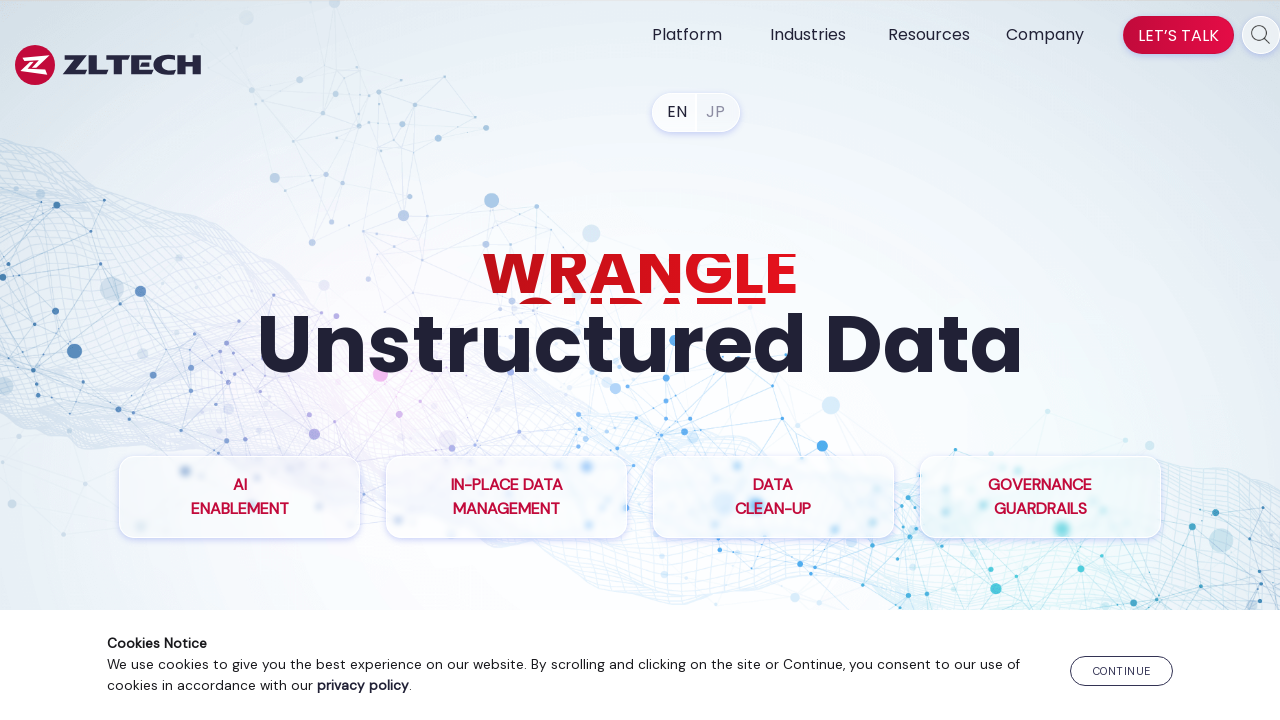

Verified that anchor links are present on the page
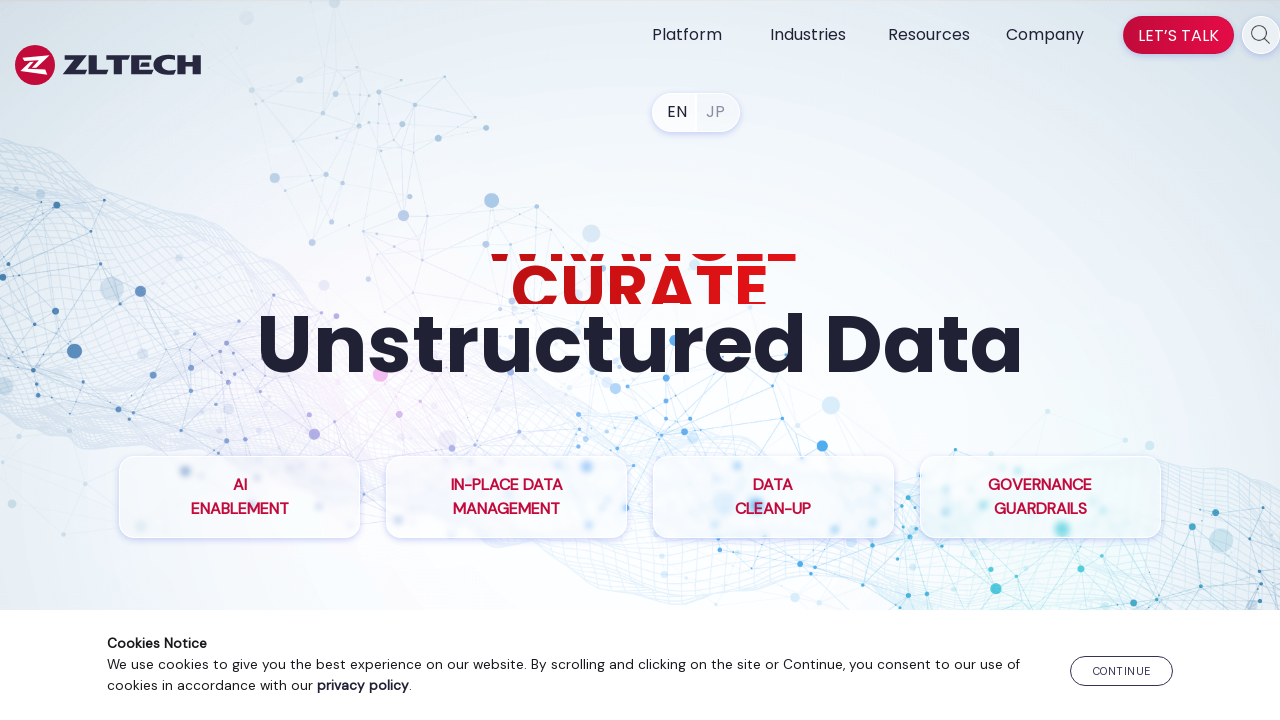

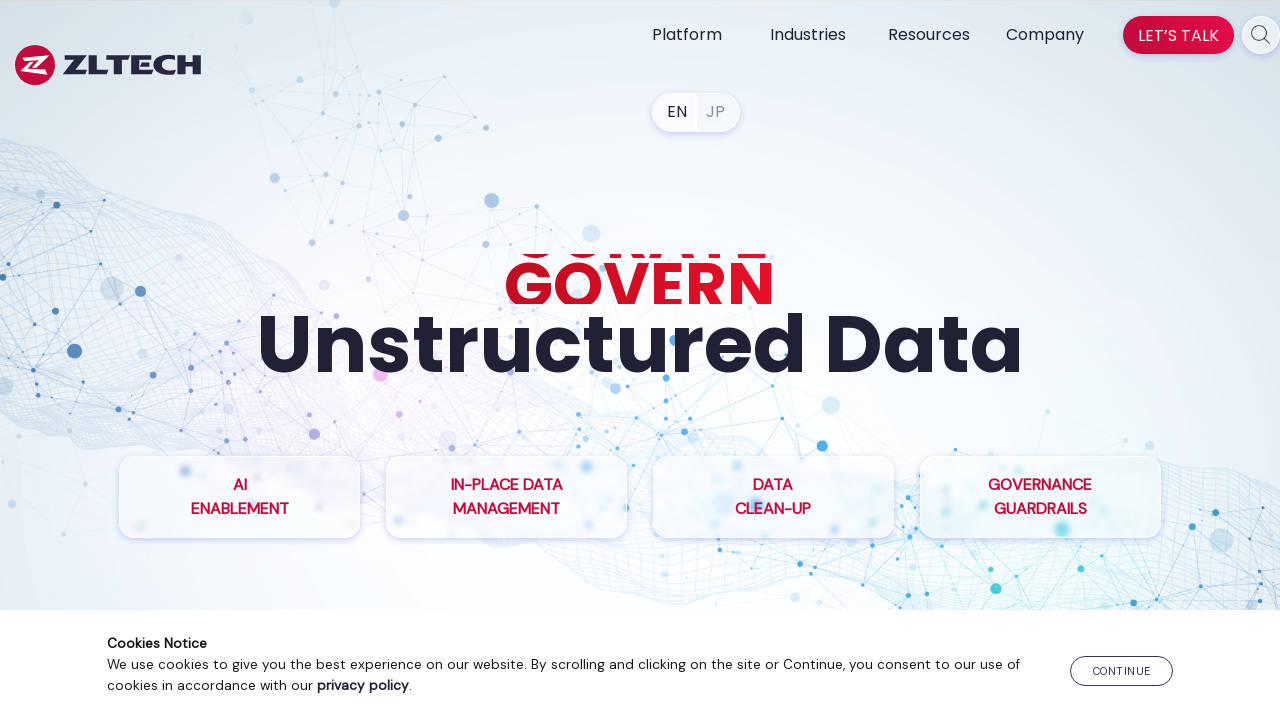